Tests that the OrangeHRM logo is displayed on the login page

Starting URL: https://opensource-demo.orangehrmlive.com/web/index.php/auth/login

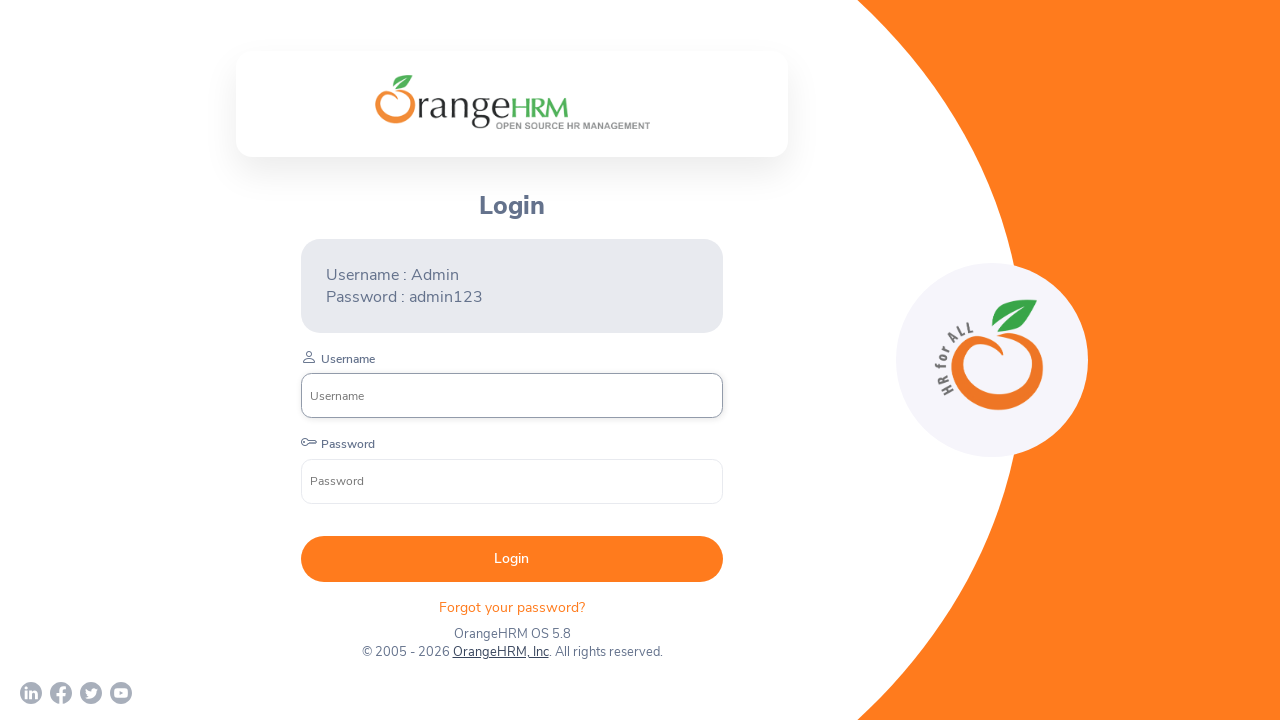

Waited 3 seconds for login page to load
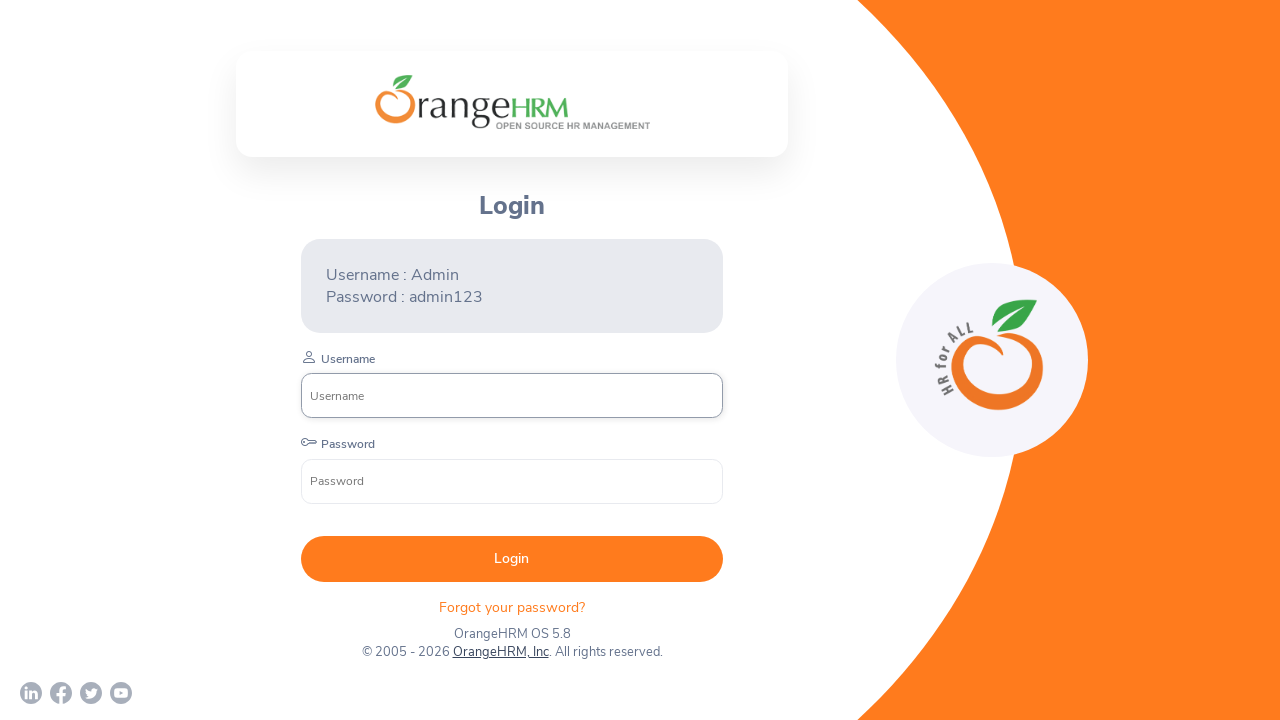

Located OrangeHRM logo element
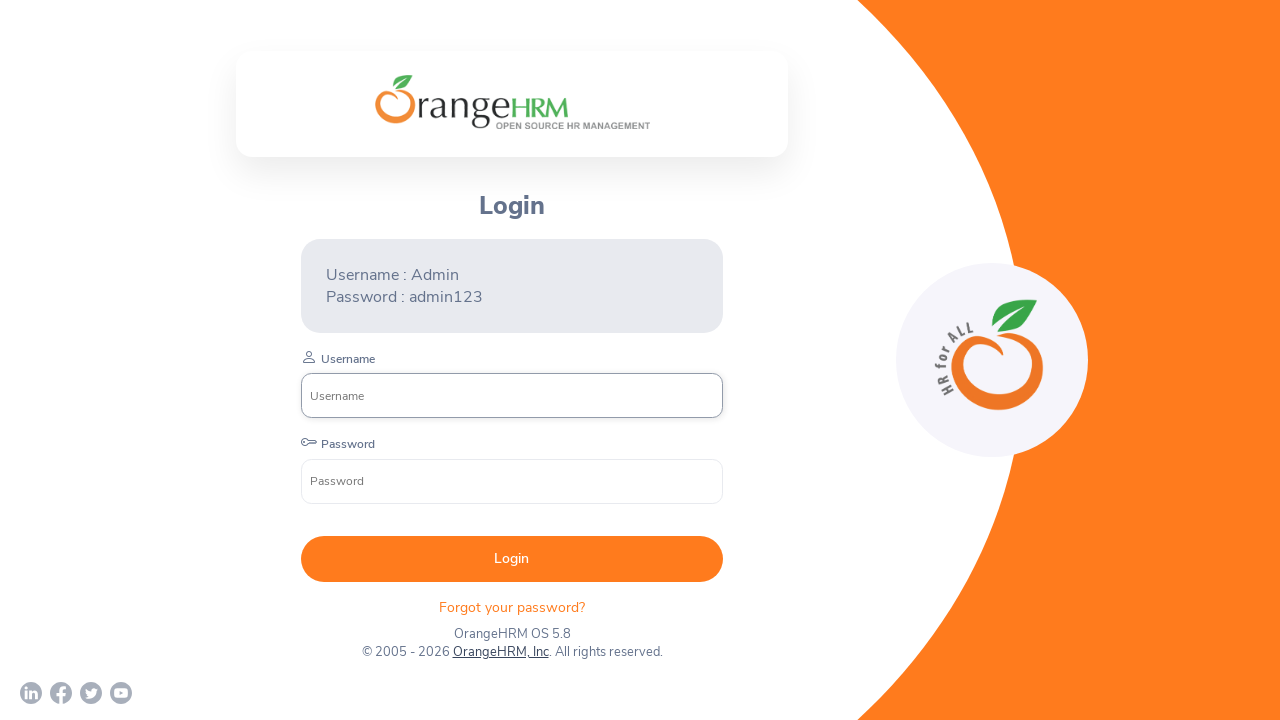

OrangeHRM logo became visible
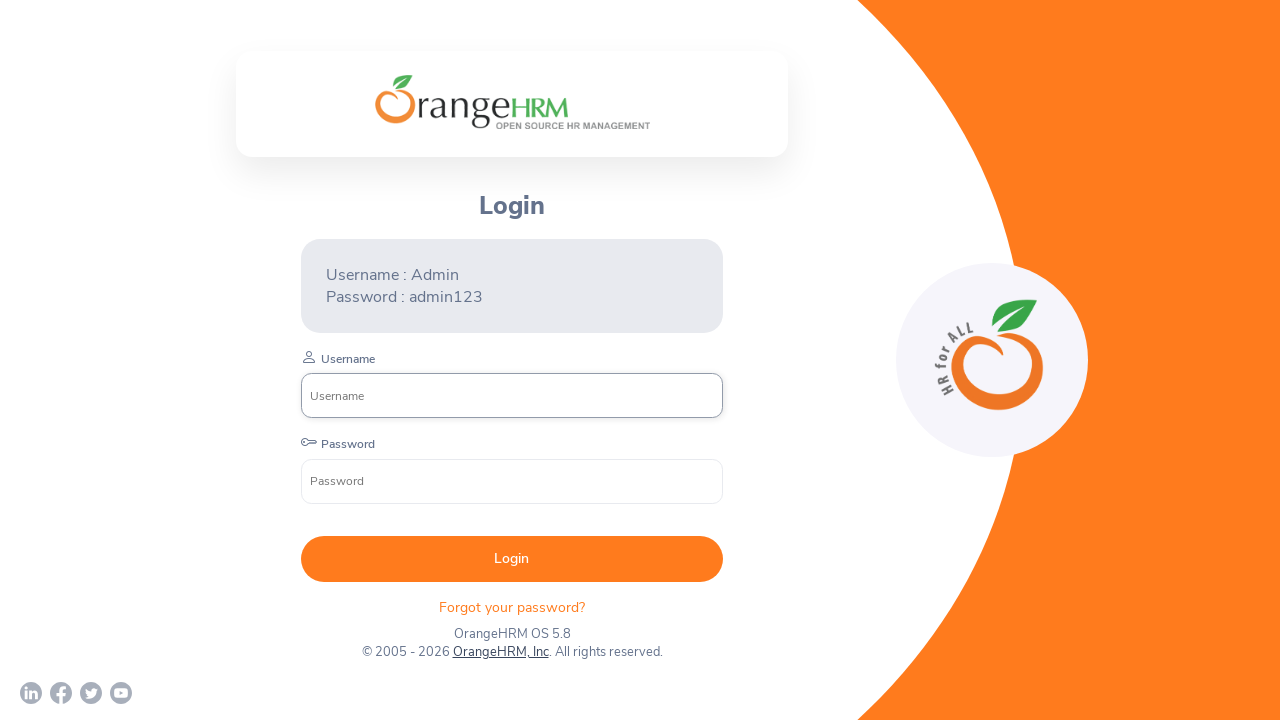

Verified OrangeHRM logo is visible on login page
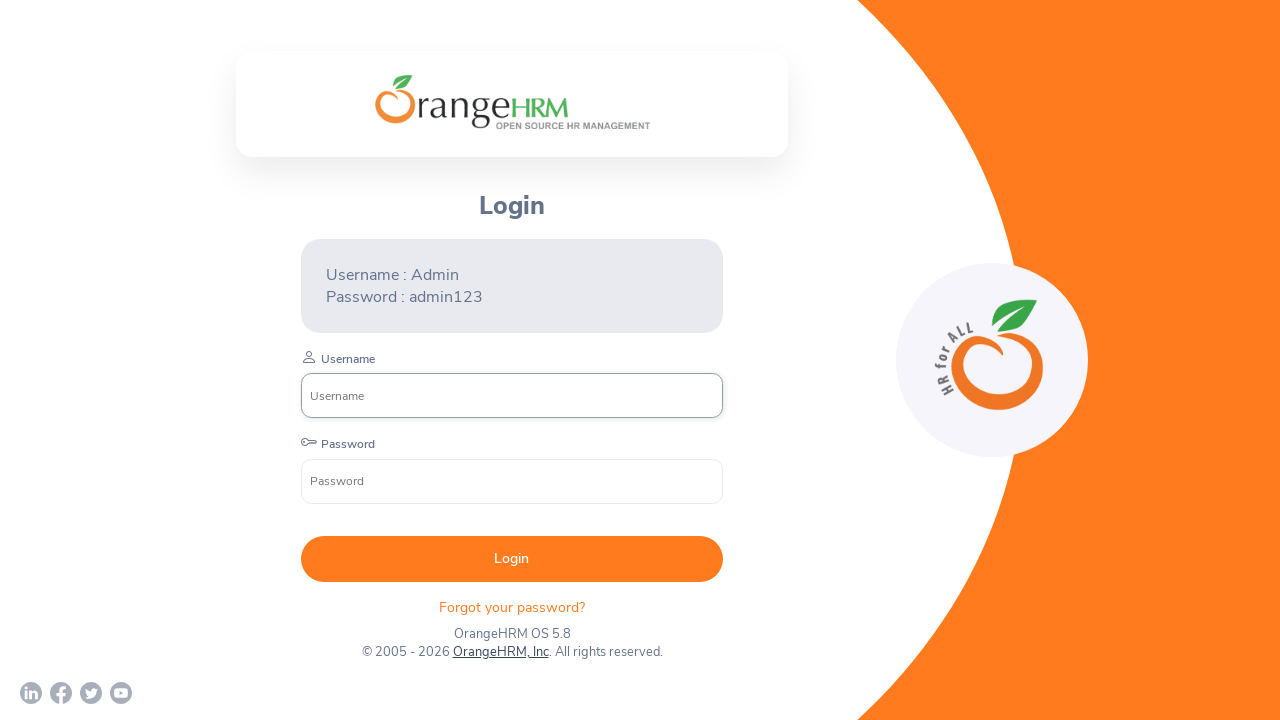

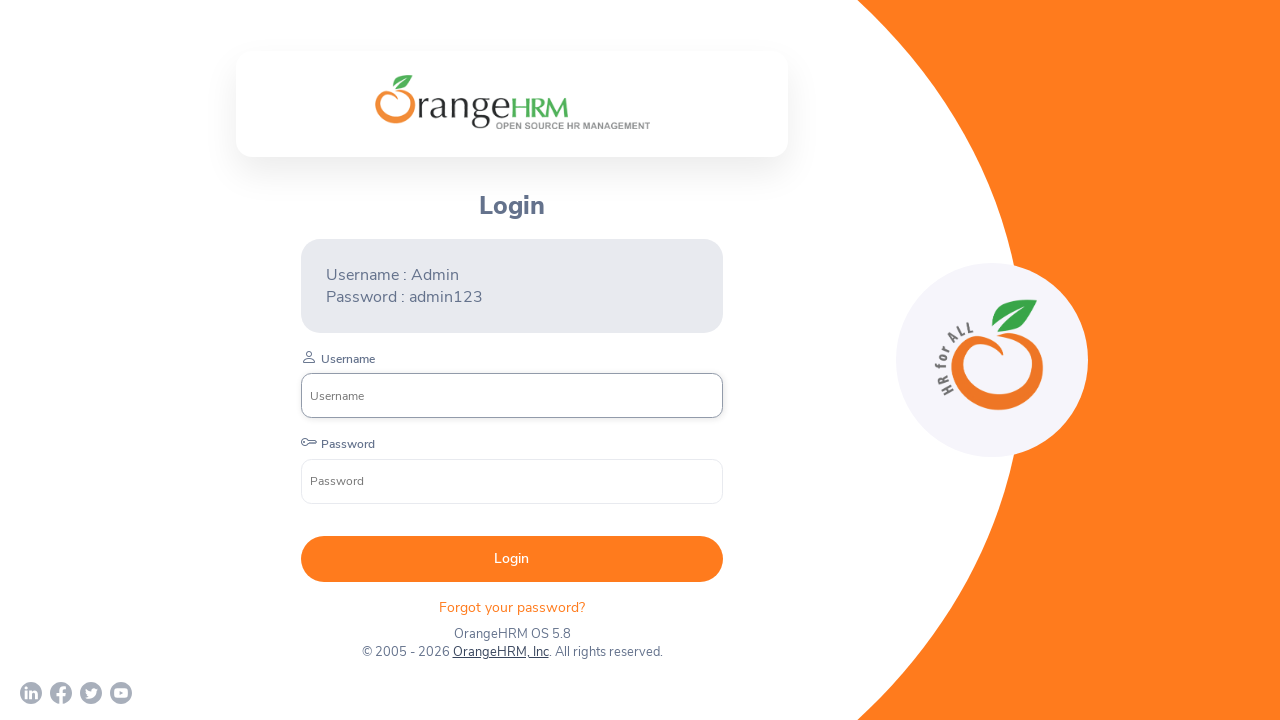